Tests dropdown selection by selecting an option from a dropdown menu

Starting URL: https://rahulshettyacademy.com/AutomationPractice/

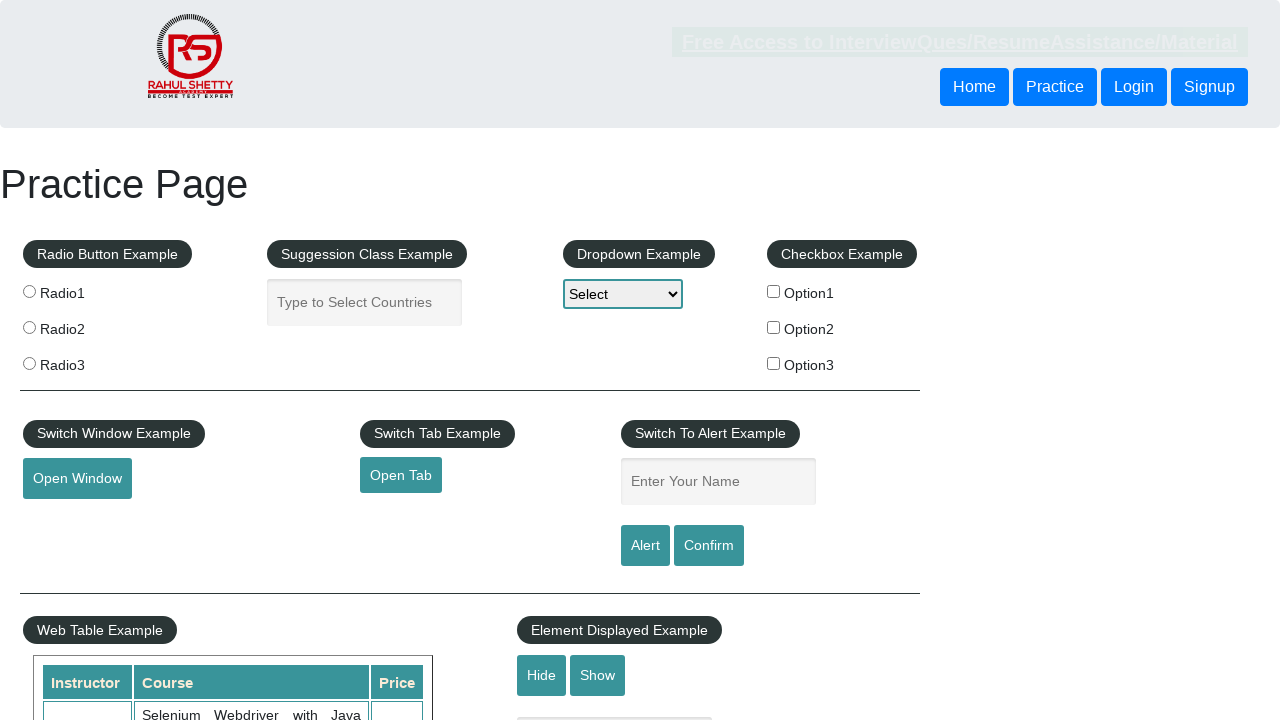

Dropdown element is visible and ready for interaction
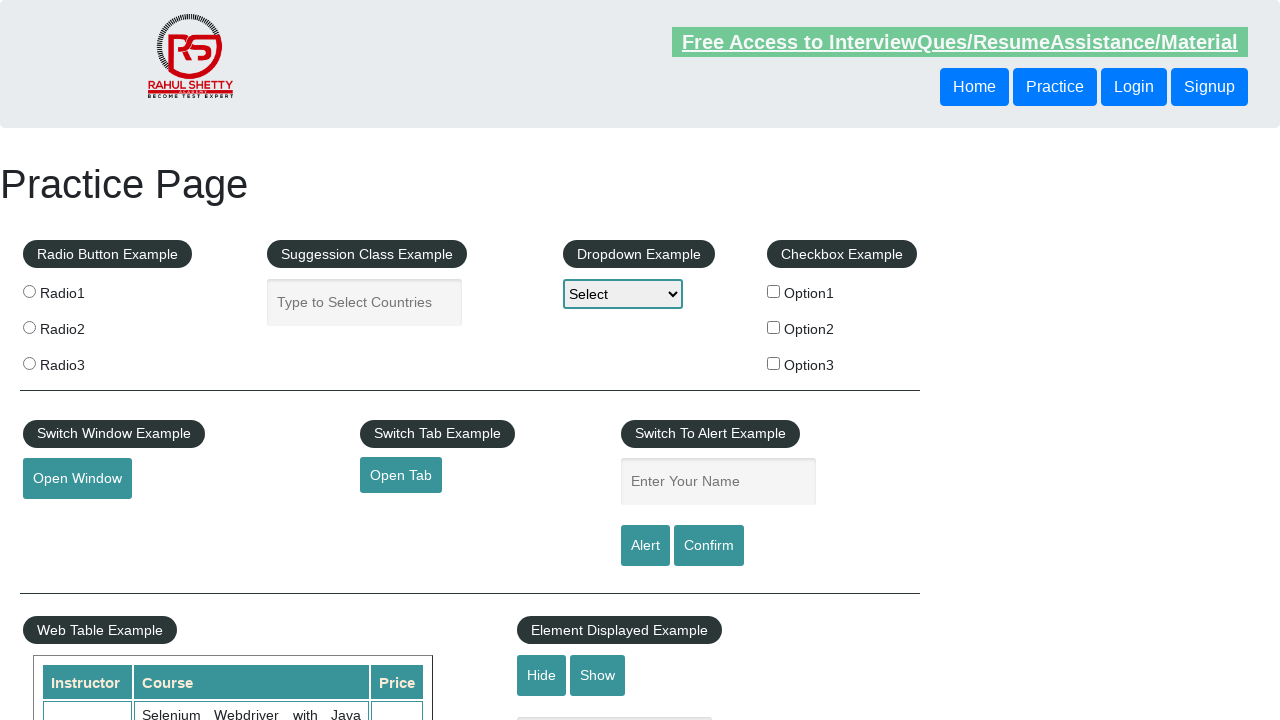

Selected 'Option2' from the dropdown menu on #dropdown-class-example
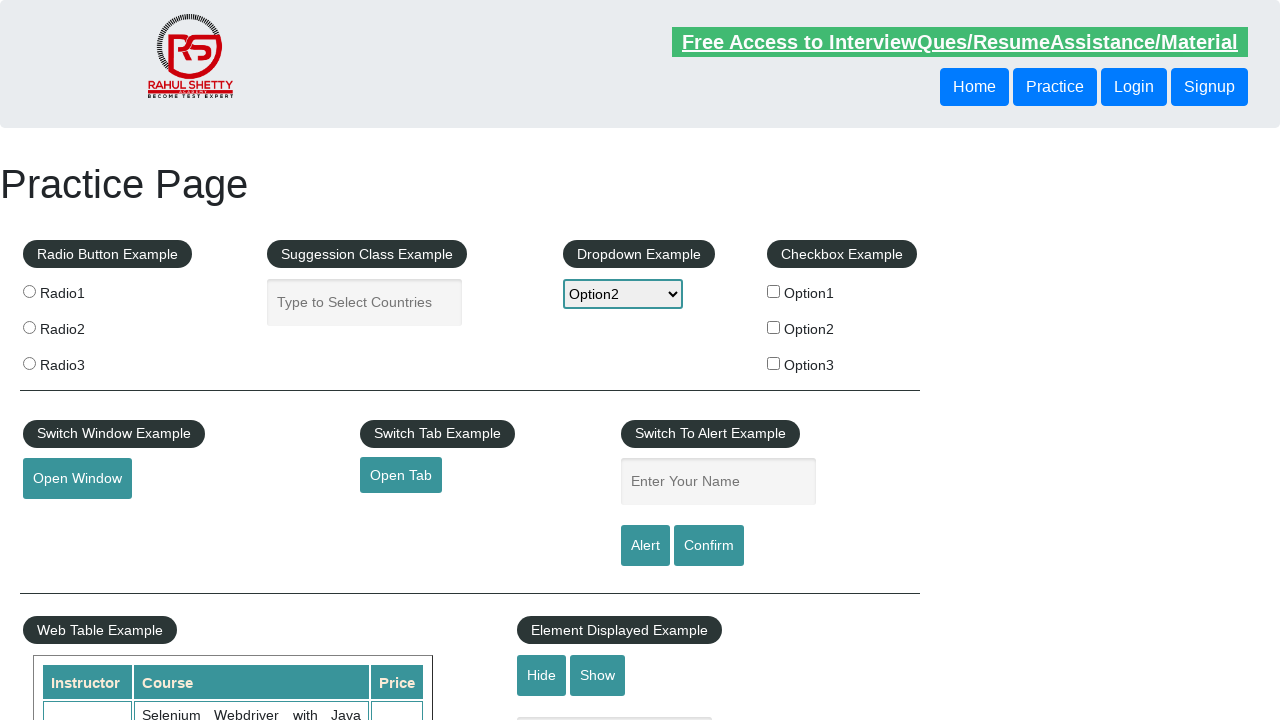

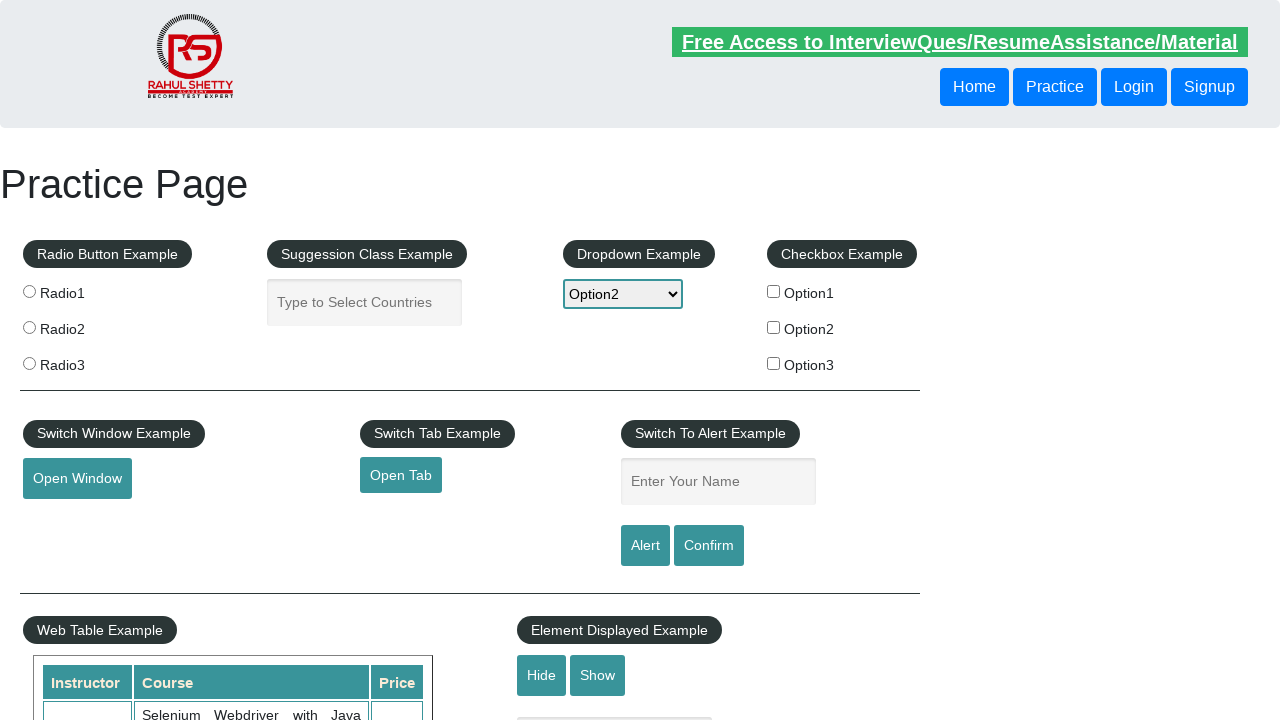